Tests autocomplete dropdown functionality by typing partial text, waiting for suggestions to appear, and selecting a specific country from the dropdown list

Starting URL: https://rahulshettyacademy.com/dropdownsPractise/

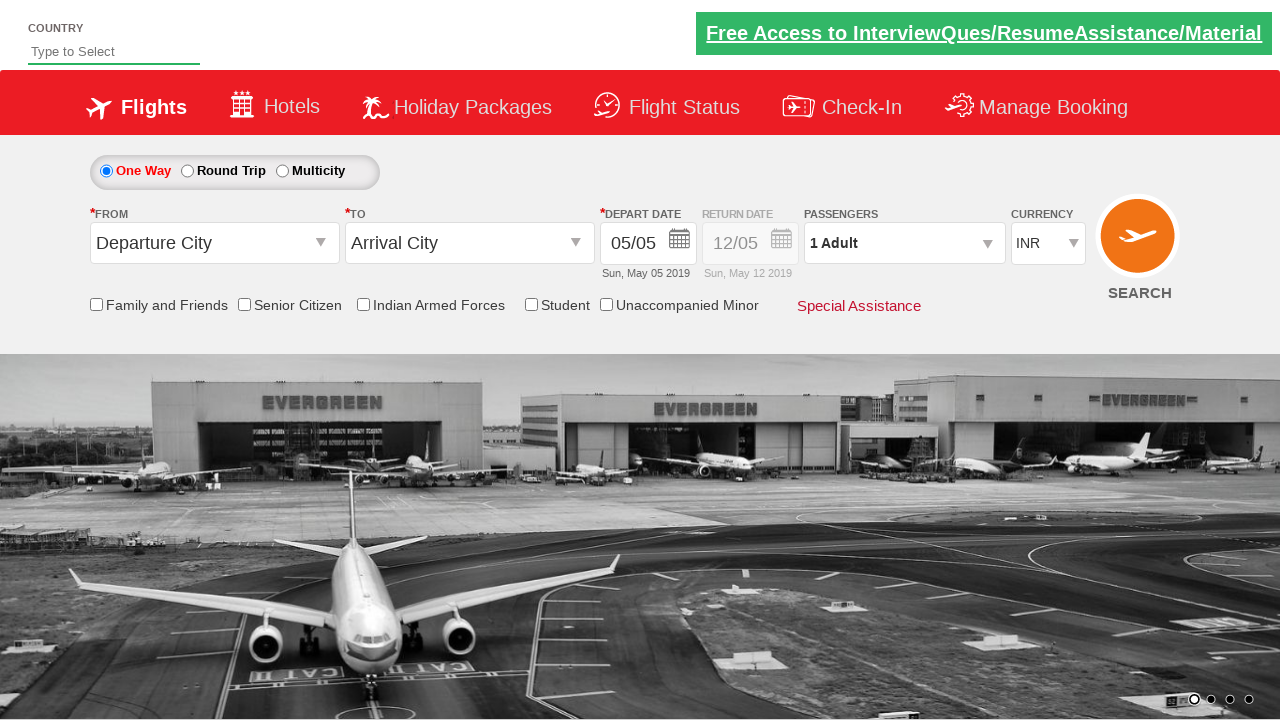

Filled autosuggest field with 'ind' to trigger dropdown on #autosuggest
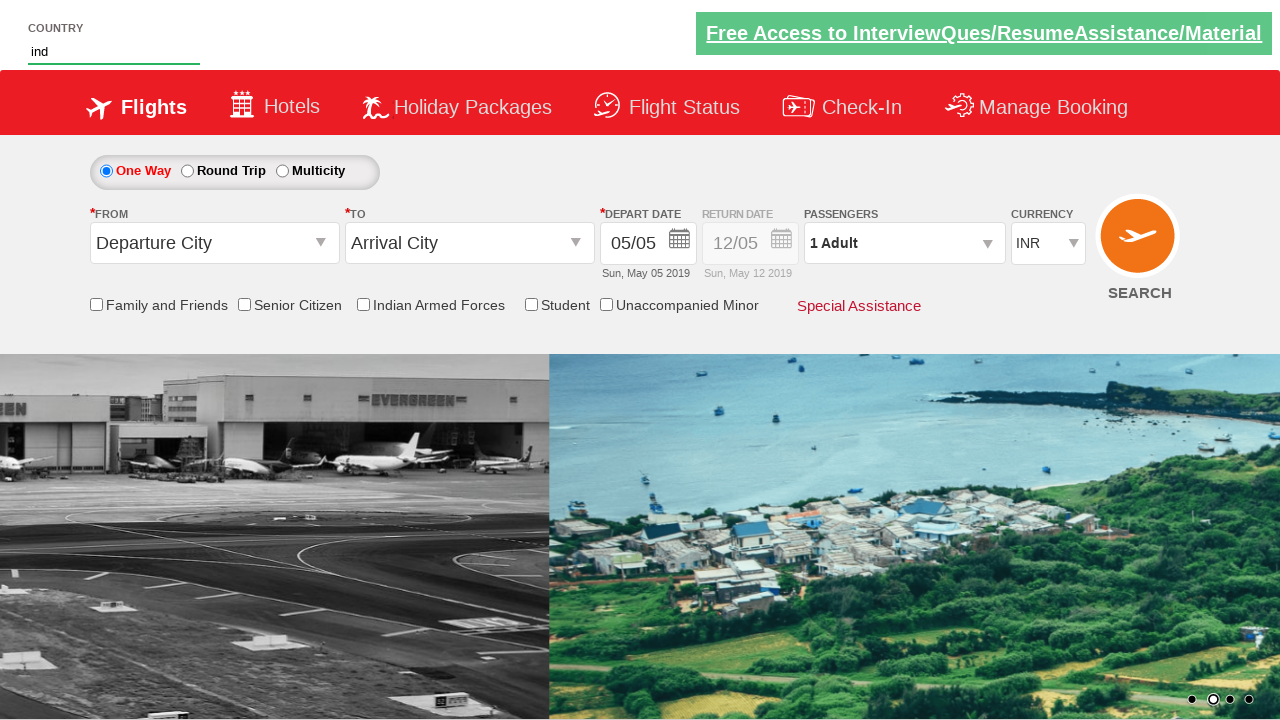

Waited for dropdown suggestions to appear
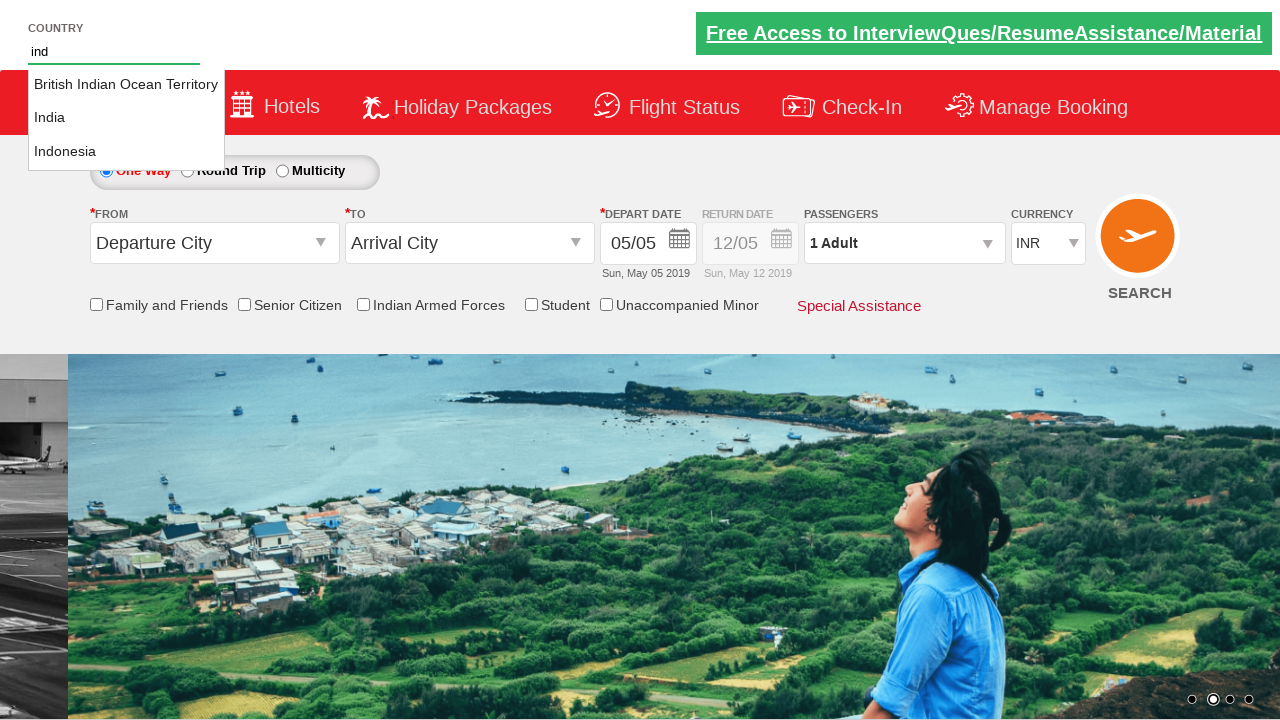

Located all country suggestions in dropdown
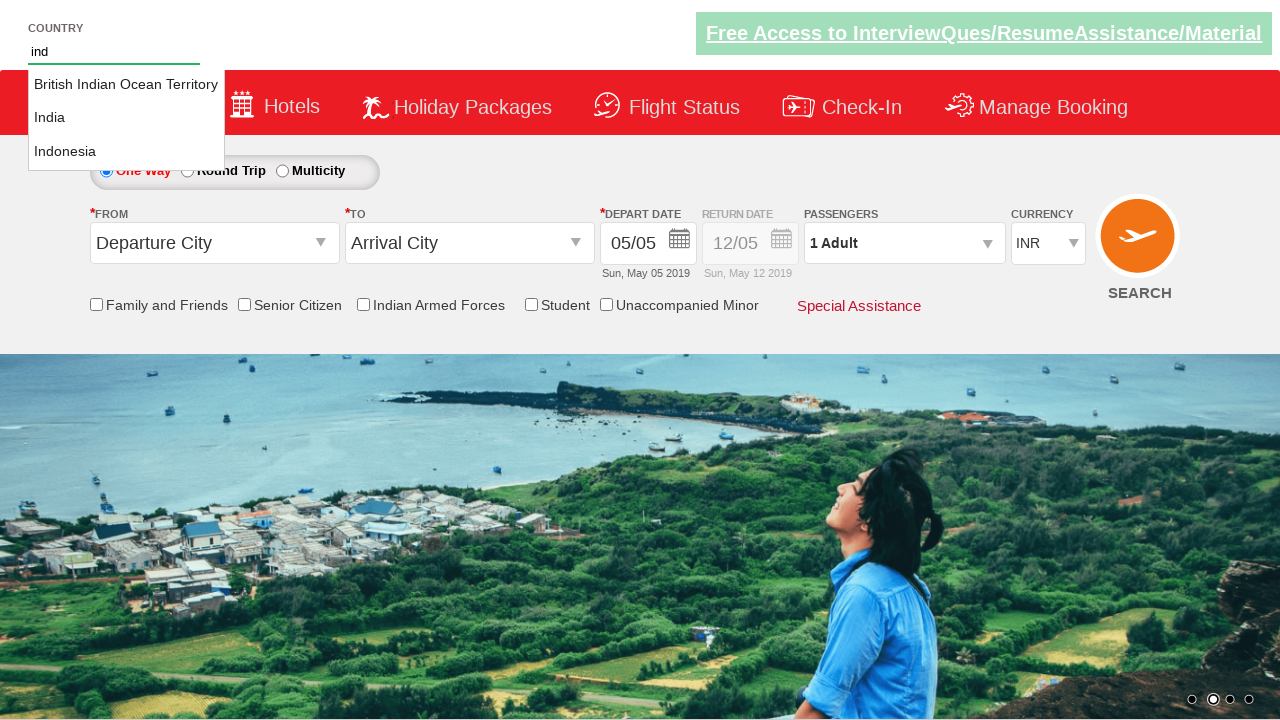

Found 3 country suggestions in dropdown
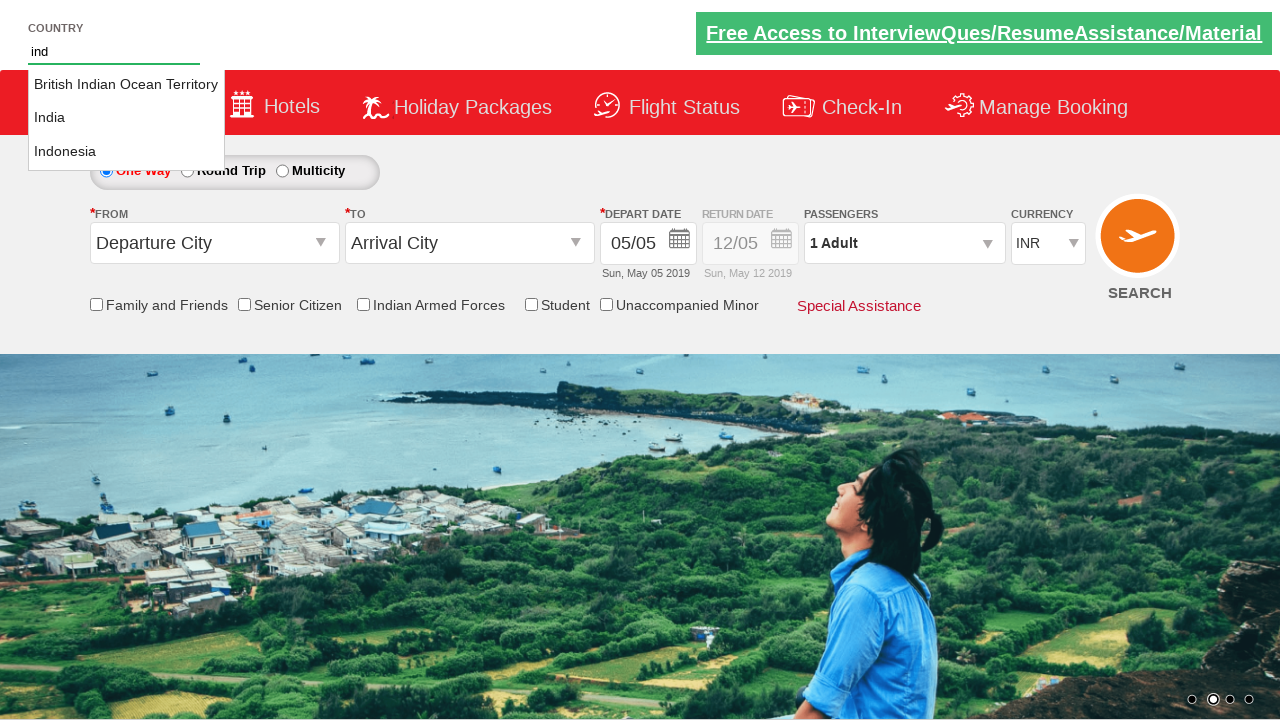

Selected 'India' from the dropdown list at (126, 118) on li.ui-menu-item a >> nth=1
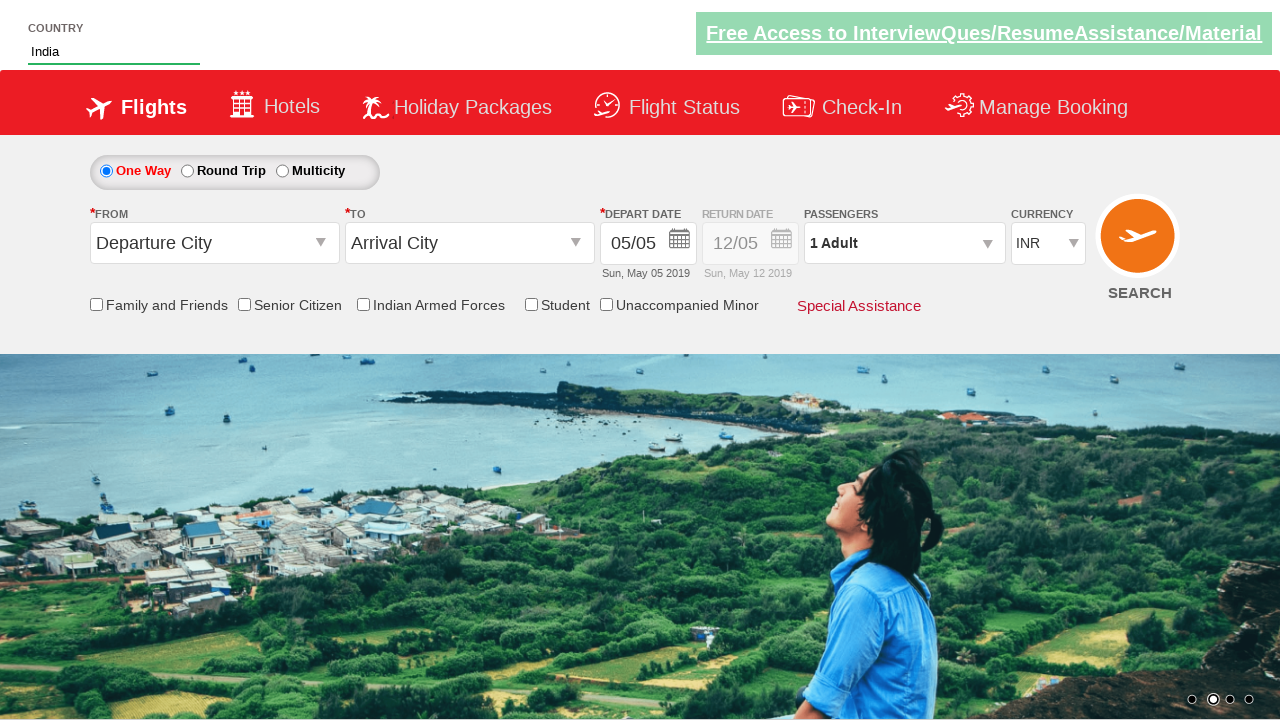

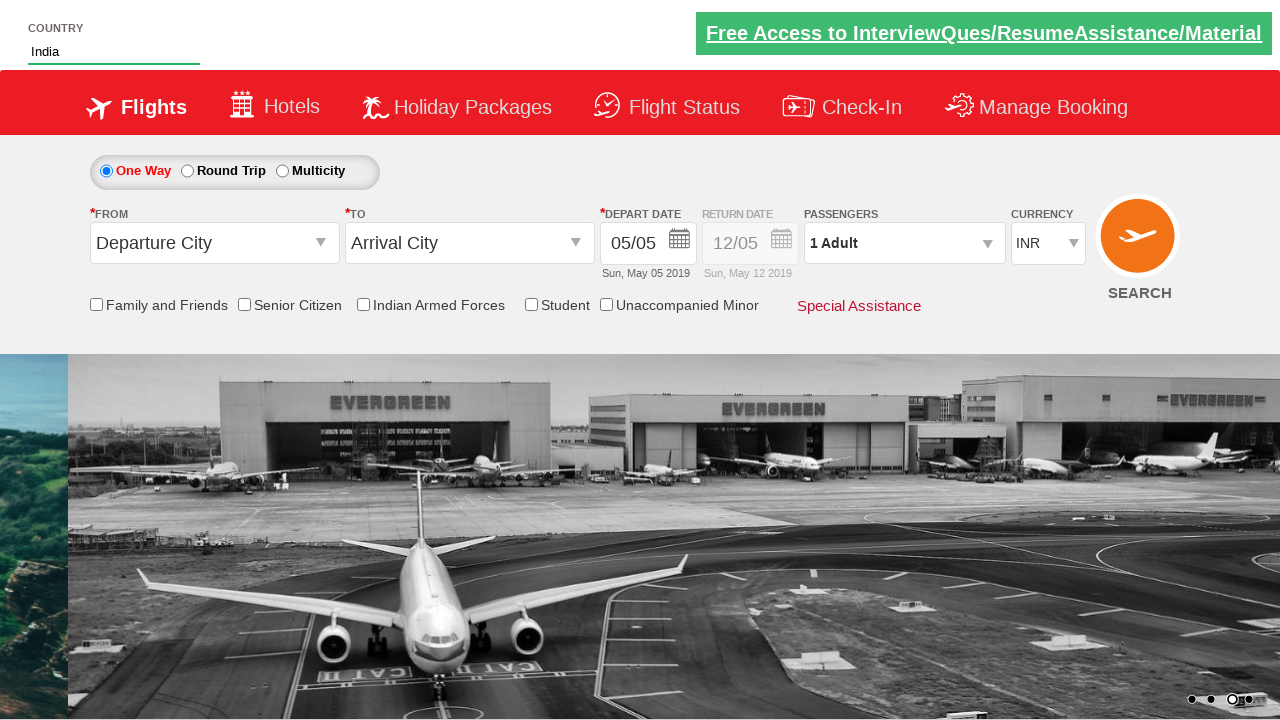